Tests browser window management by resizing, repositioning, maximizing, and setting fullscreen mode on the browser window

Starting URL: https://www.testotomasyonu.com

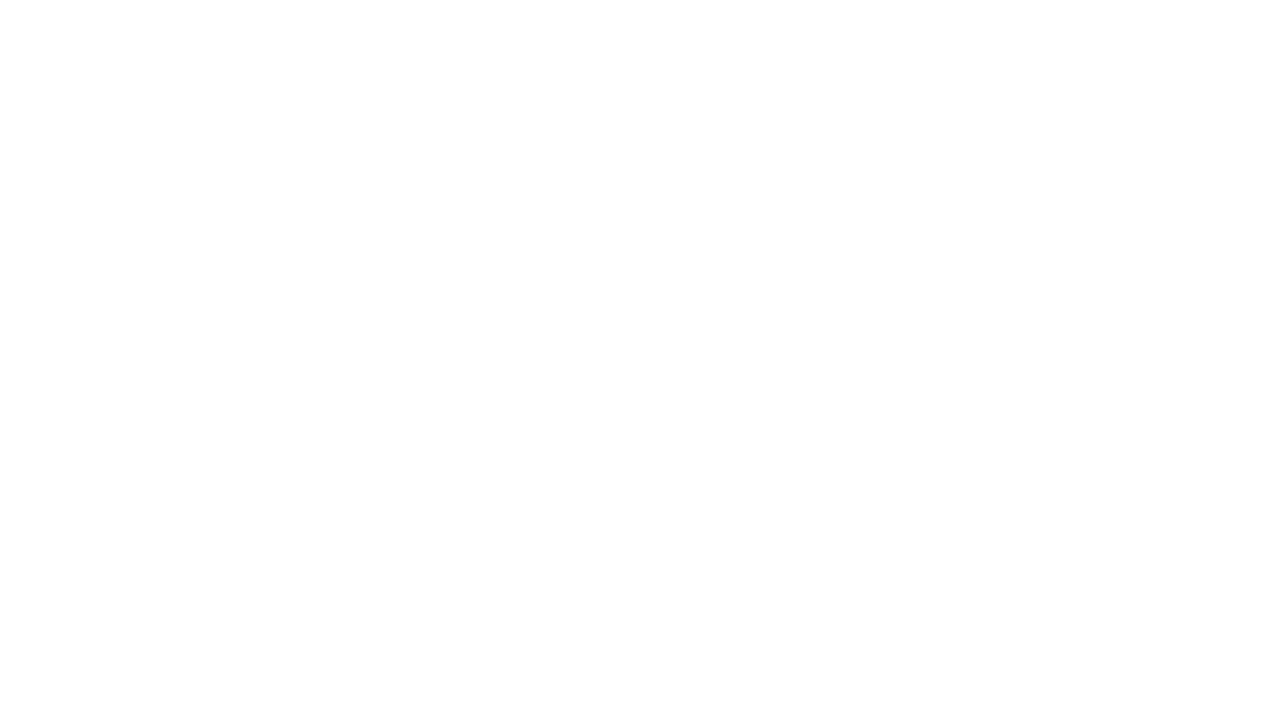

Set viewport size to 500x500
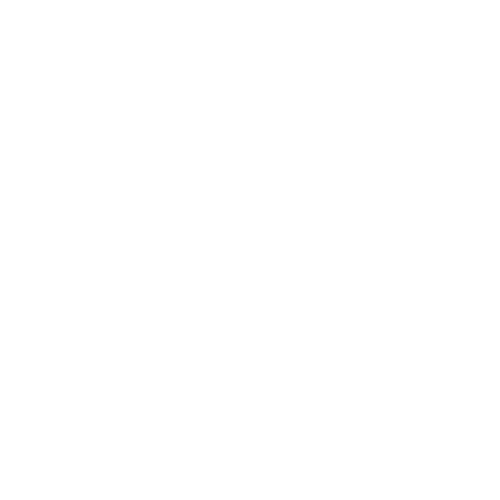

Waited 3 seconds to observe viewport change
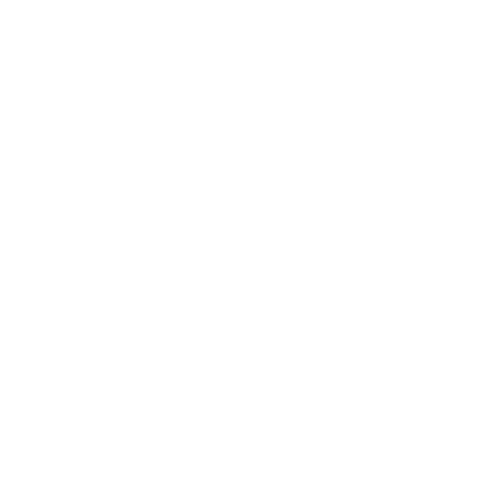

Maximized browser window by setting viewport to 1728x1079
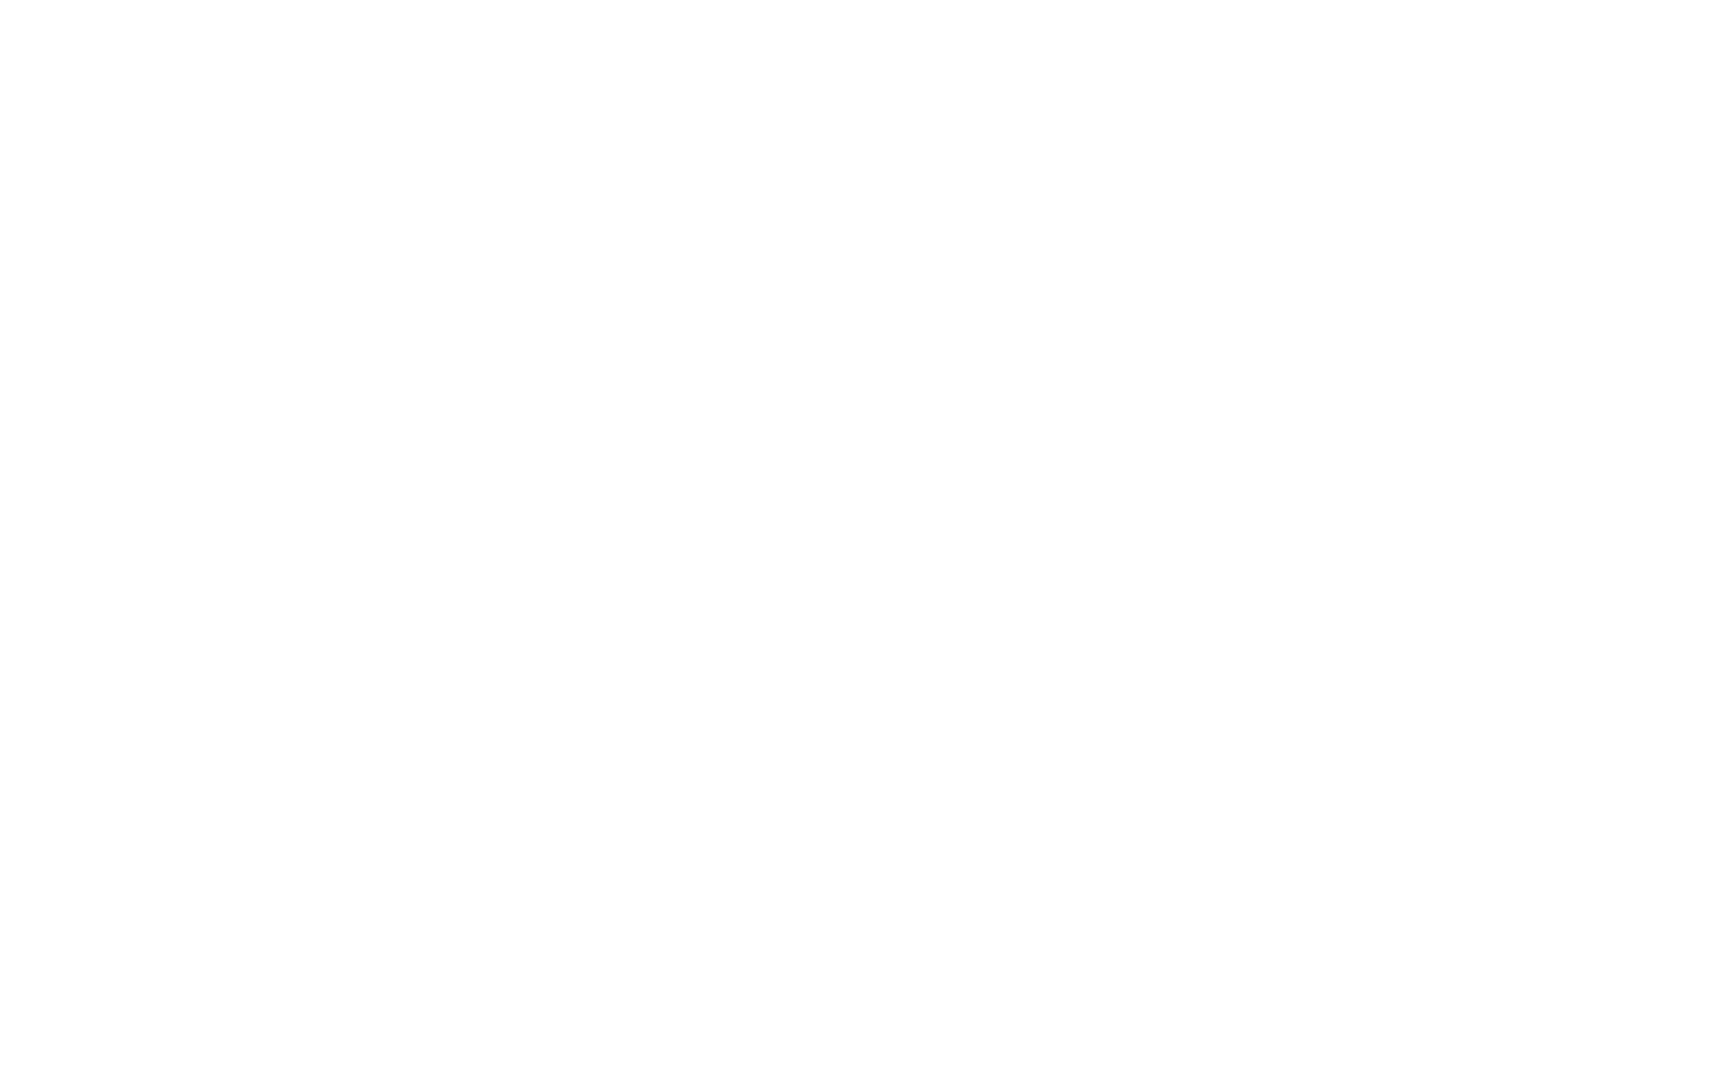

Waited 3 seconds to observe maximized viewport
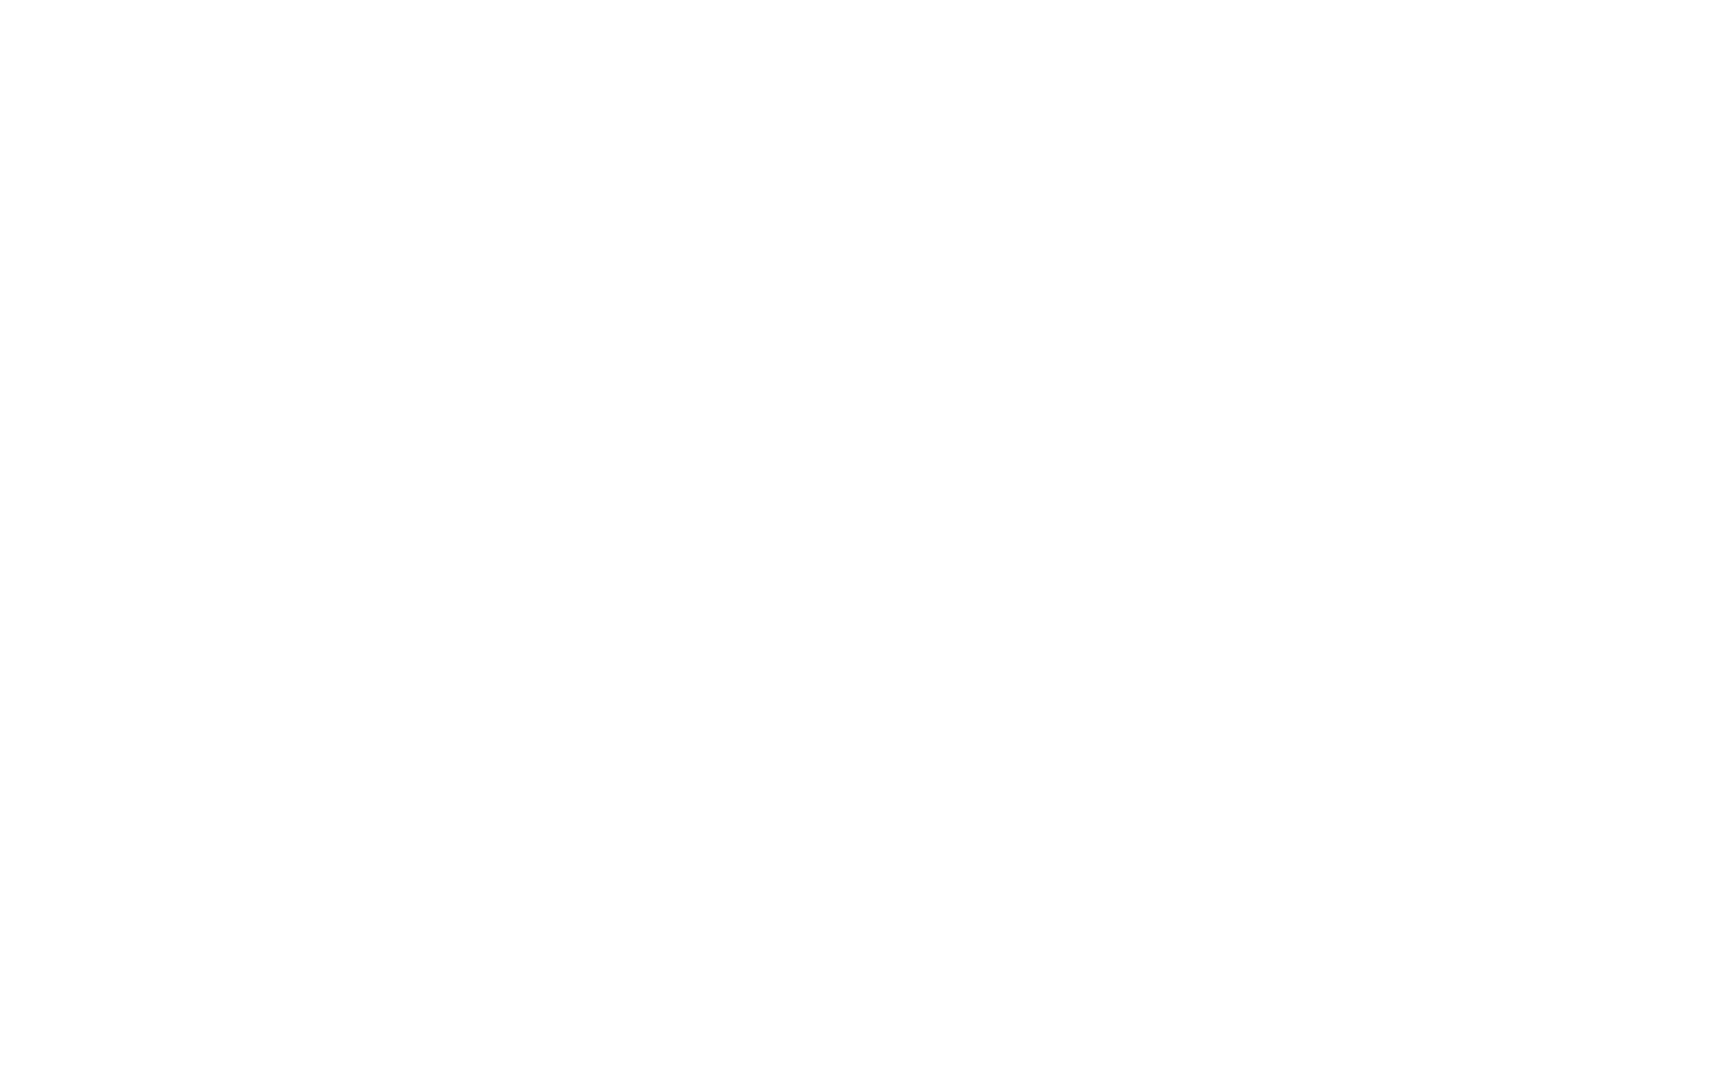

Set fullscreen mode with viewport 1728x1080
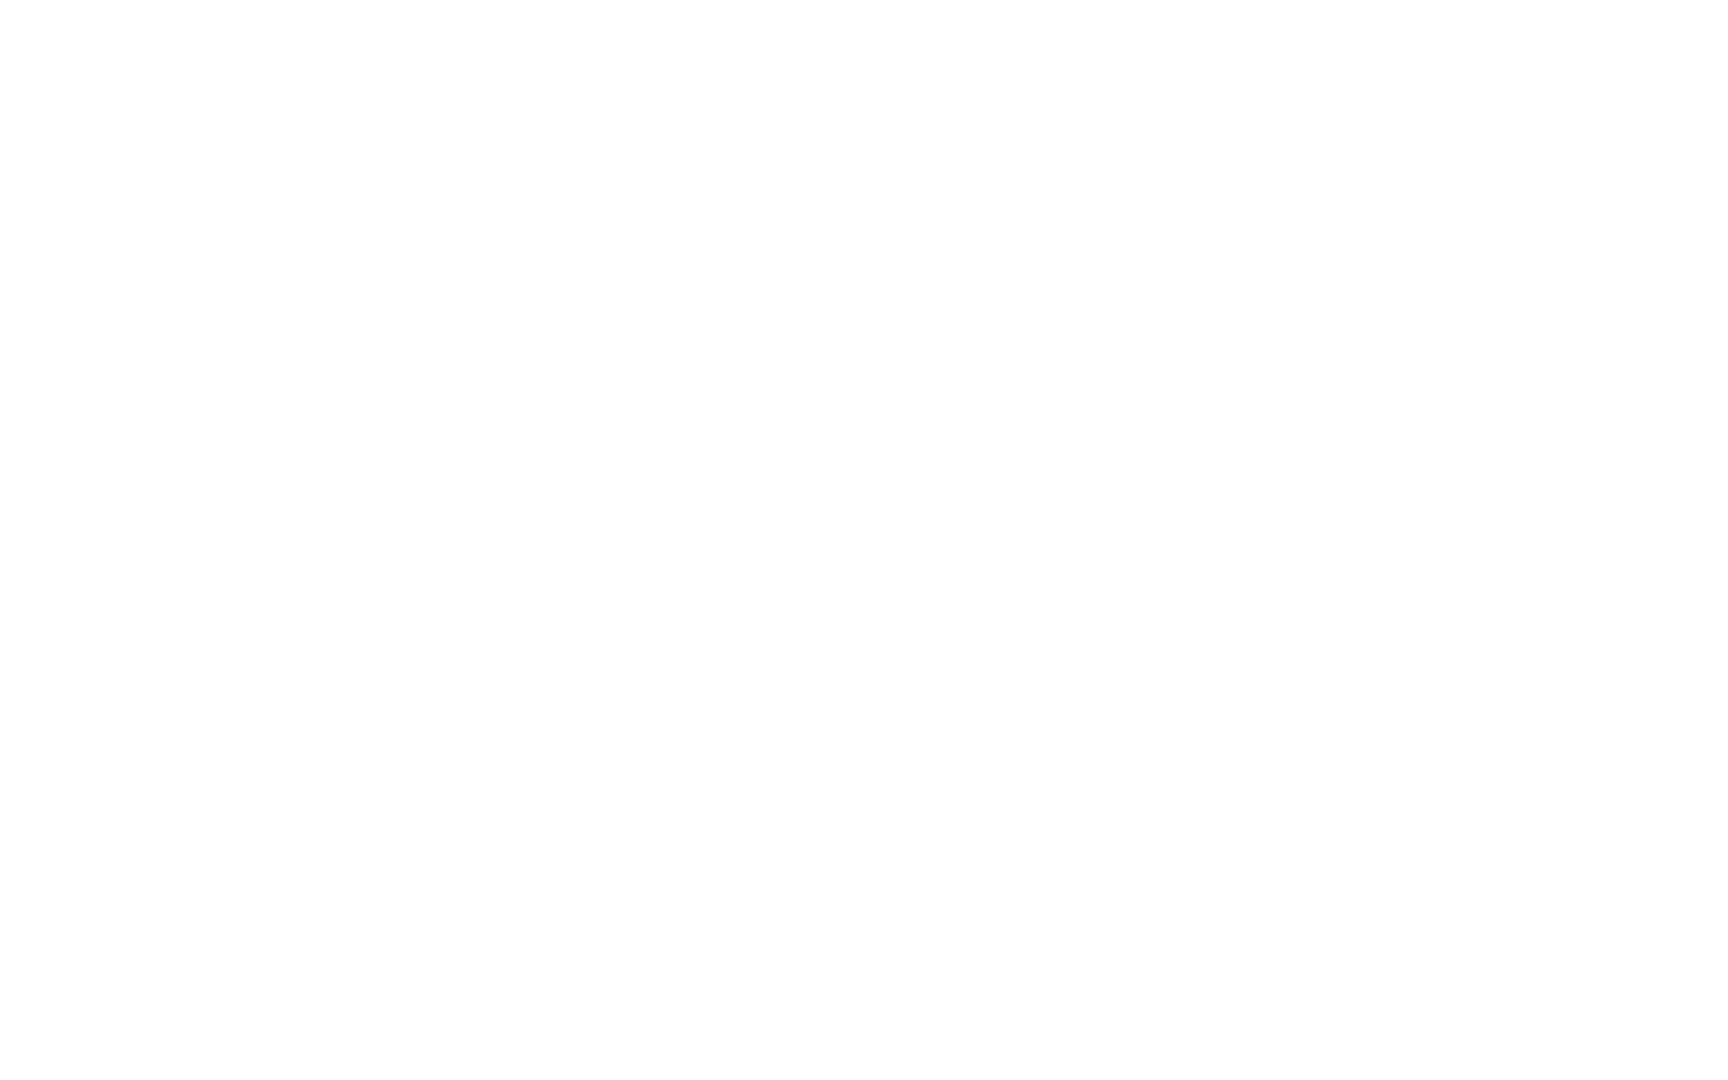

Waited 3 seconds to observe fullscreen viewport
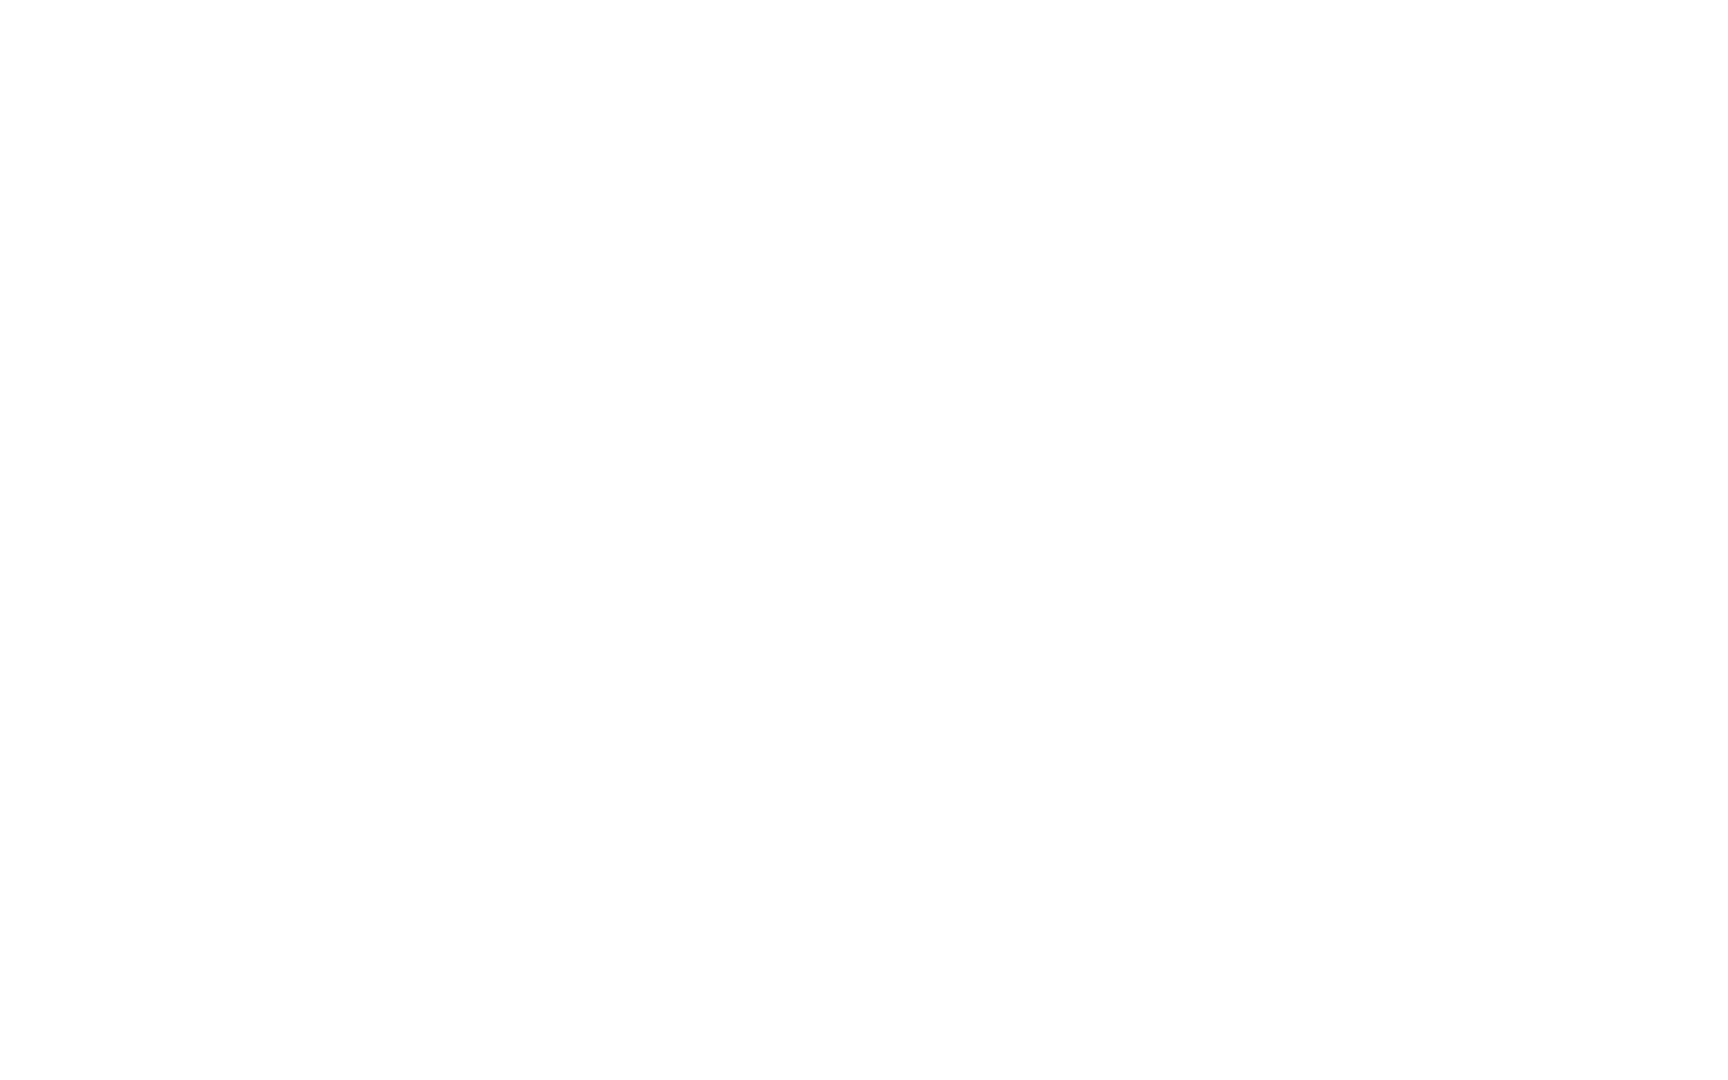

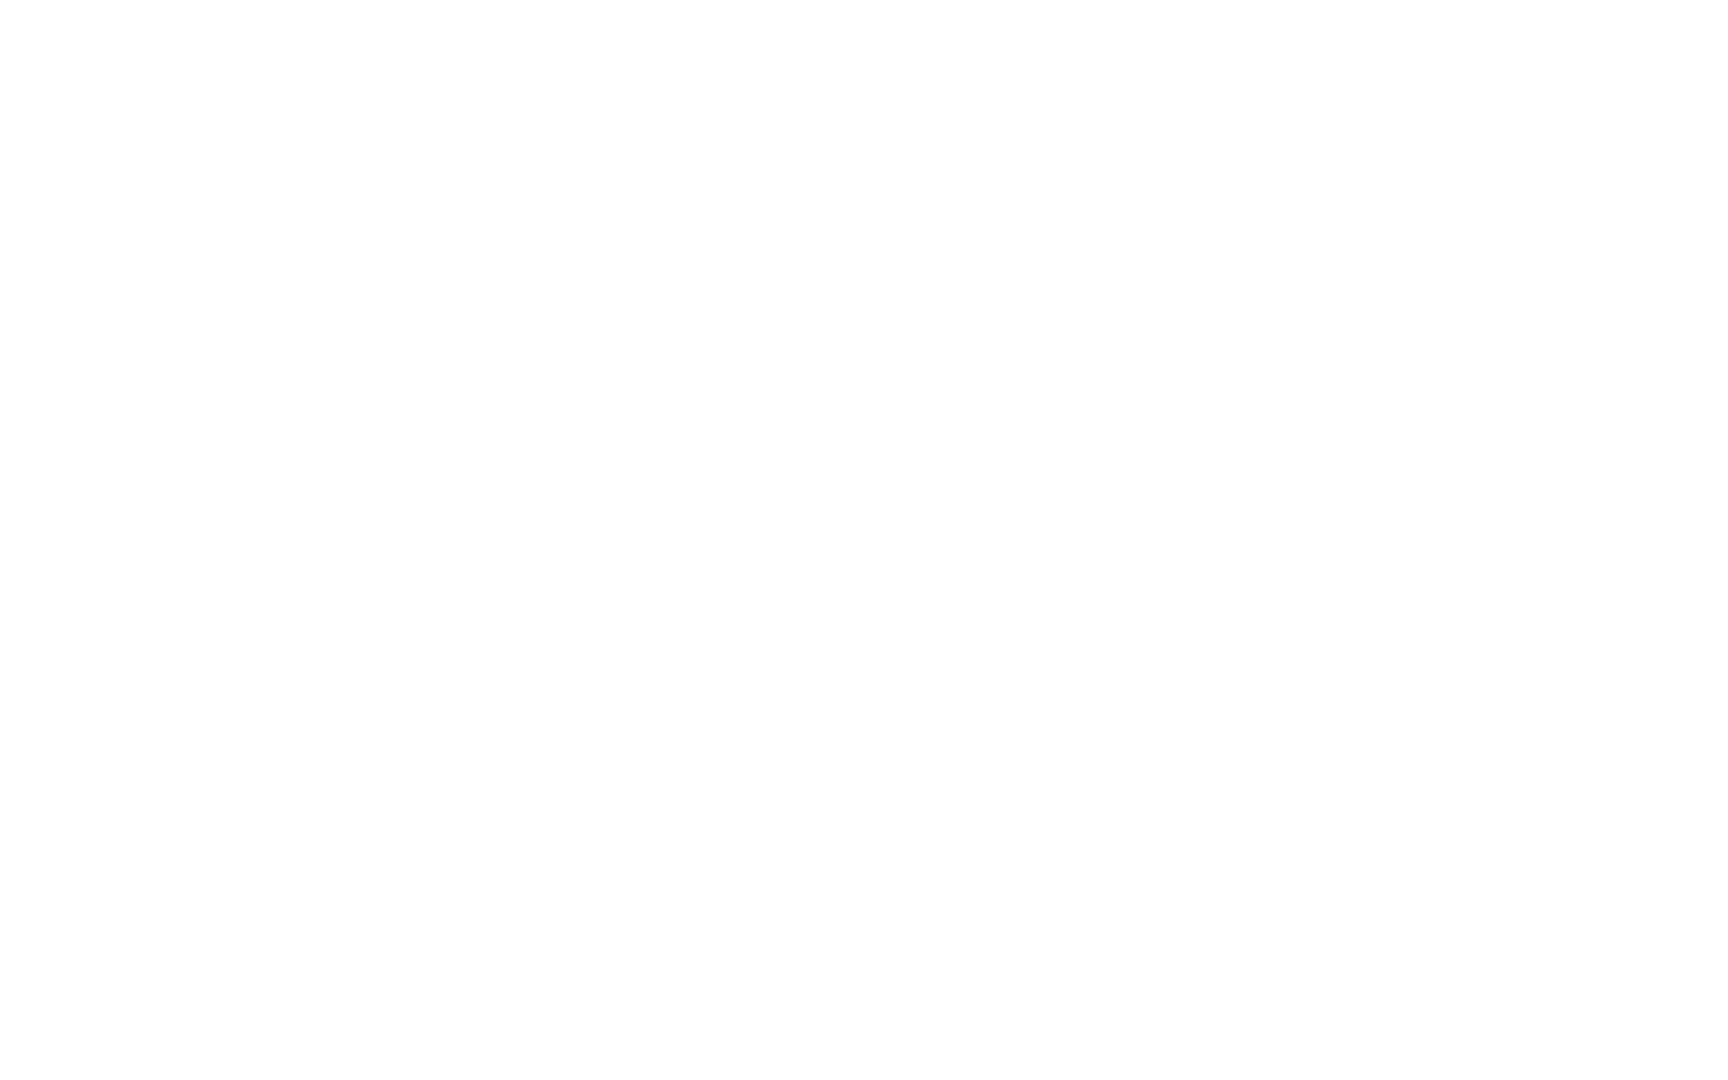